Demonstrates keyboard interactions by typing text in a username field, selecting all text with Ctrl+A, copying with Ctrl+C, tabbing to the next field, and pasting with Ctrl+V

Starting URL: https://www.saucedemo.com/v1/

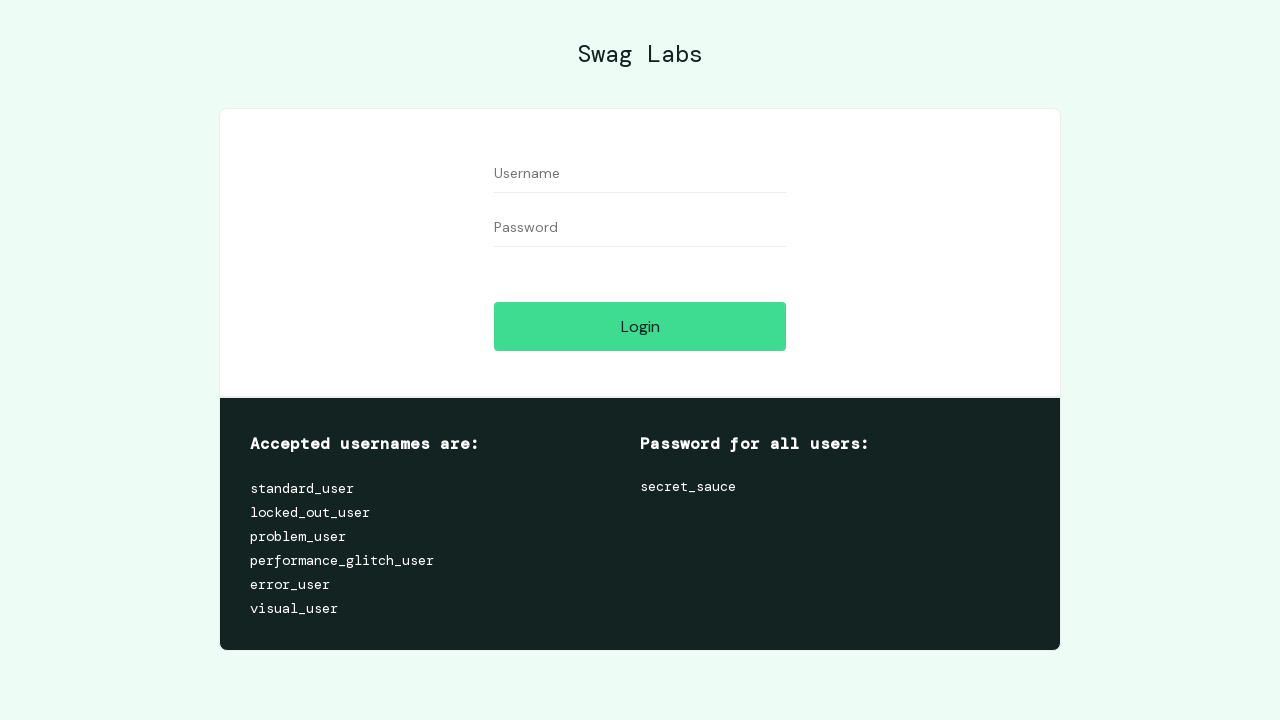

Typed 'shobha' in the username field on #user-name
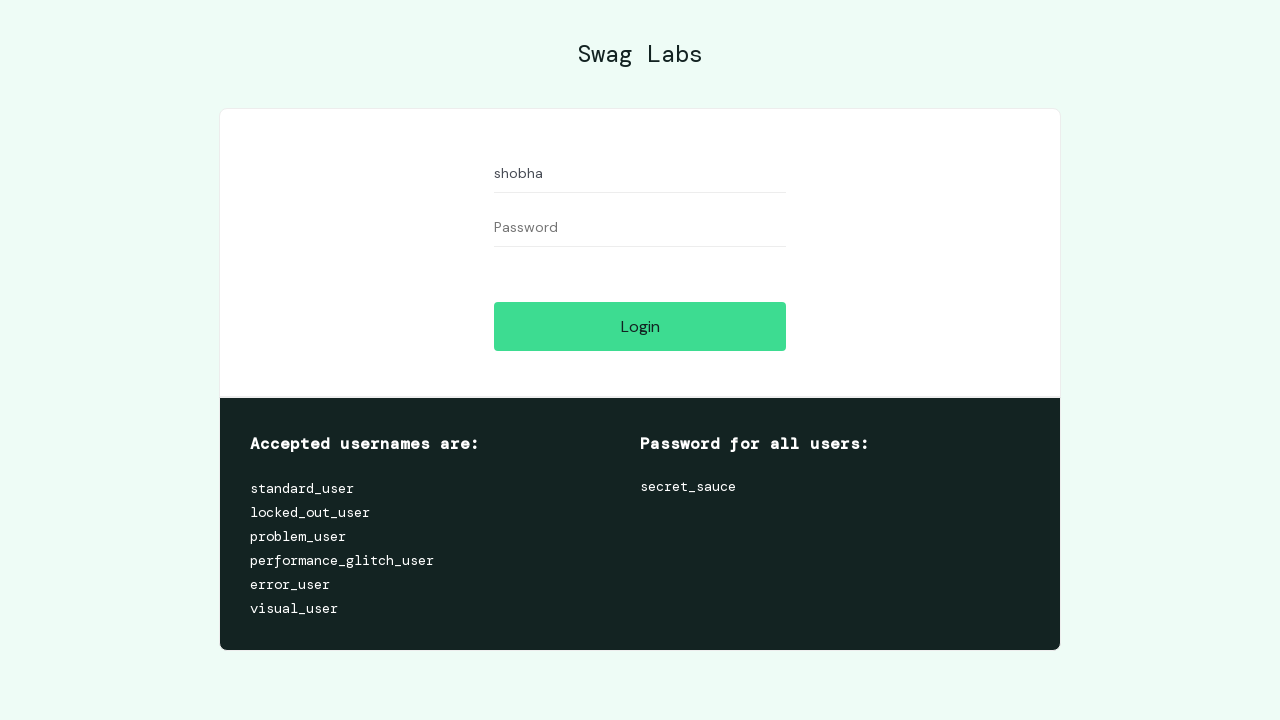

Selected all text in username field using Ctrl+A on #user-name
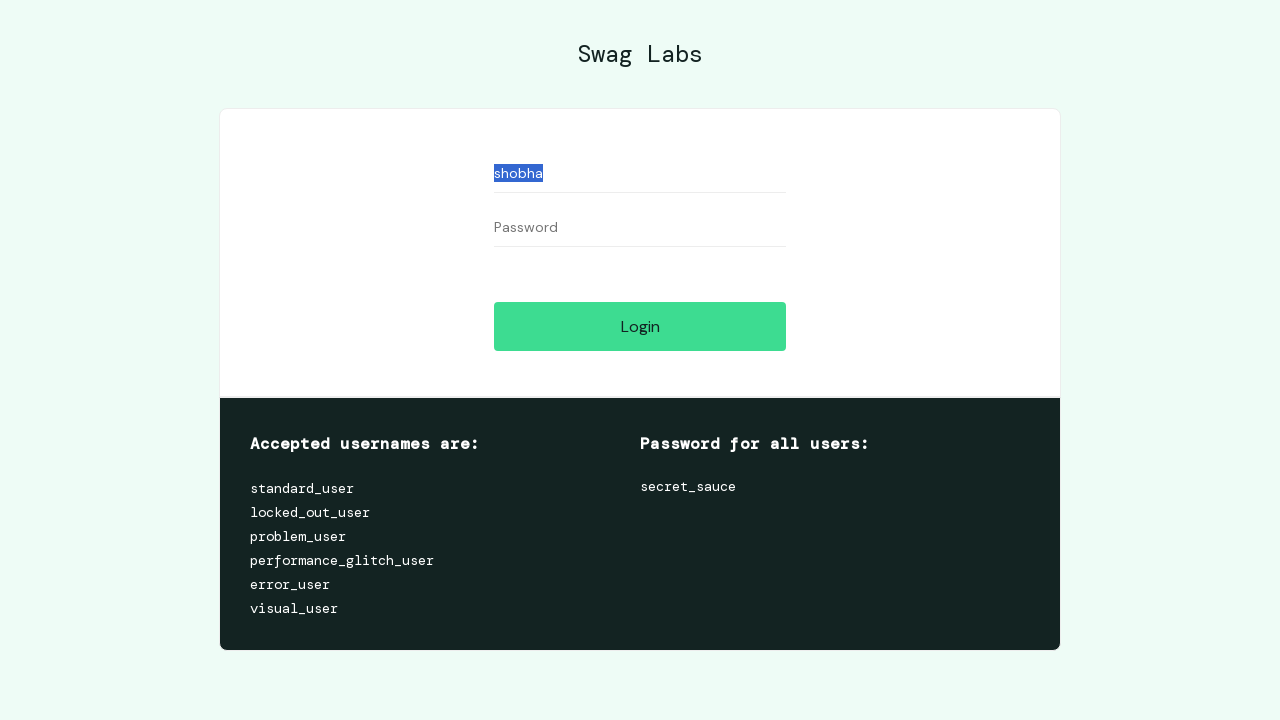

Copied selected text from username field using Ctrl+C on #user-name
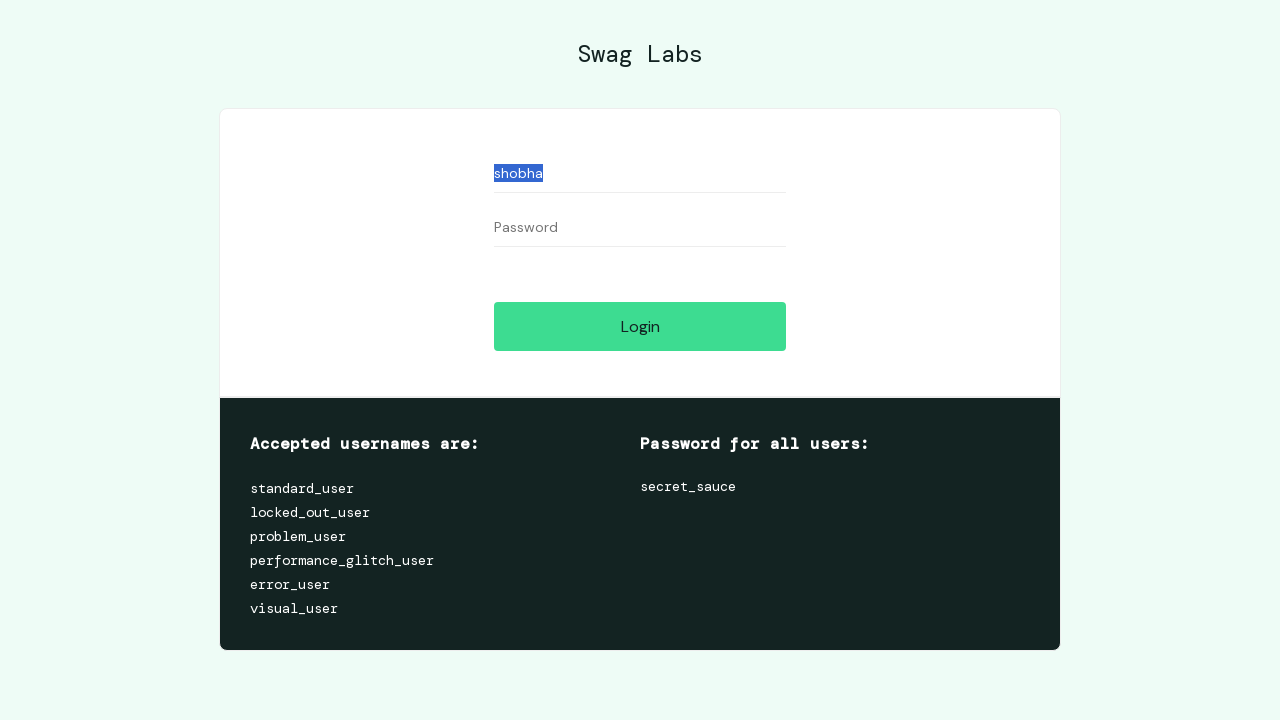

Tabbed to the password field
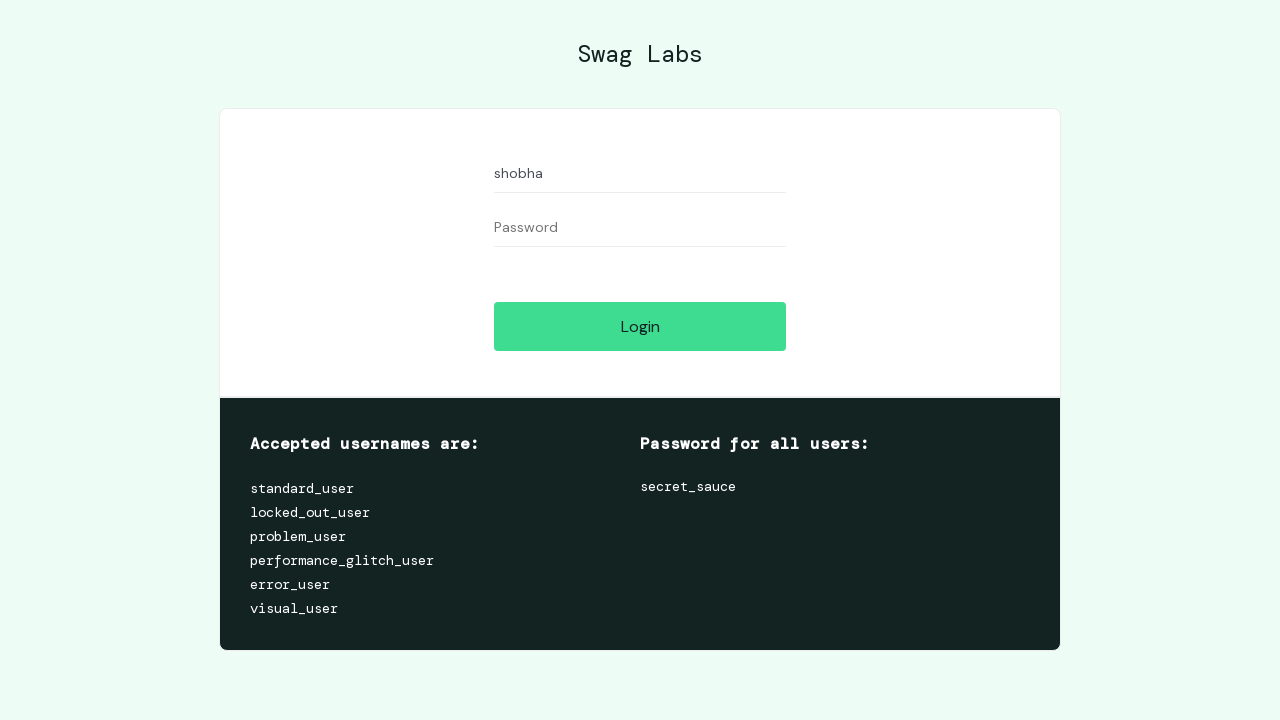

Pasted the copied text into the password field using Ctrl+V
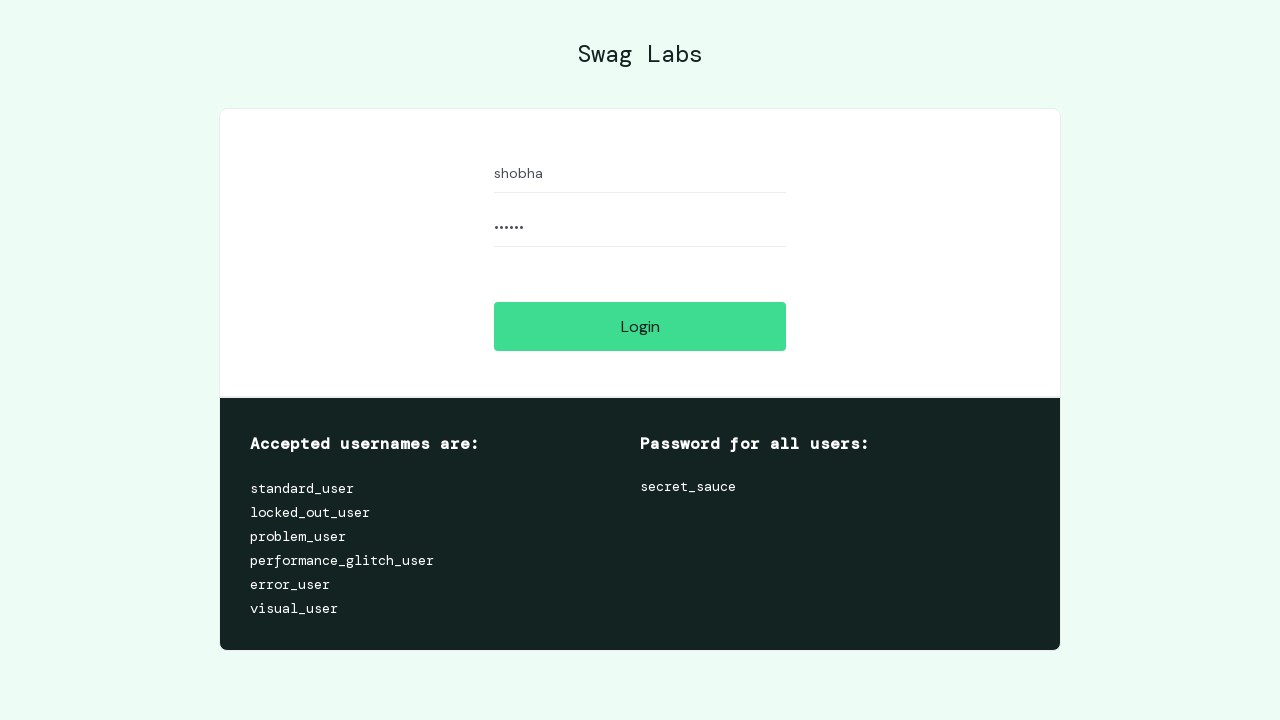

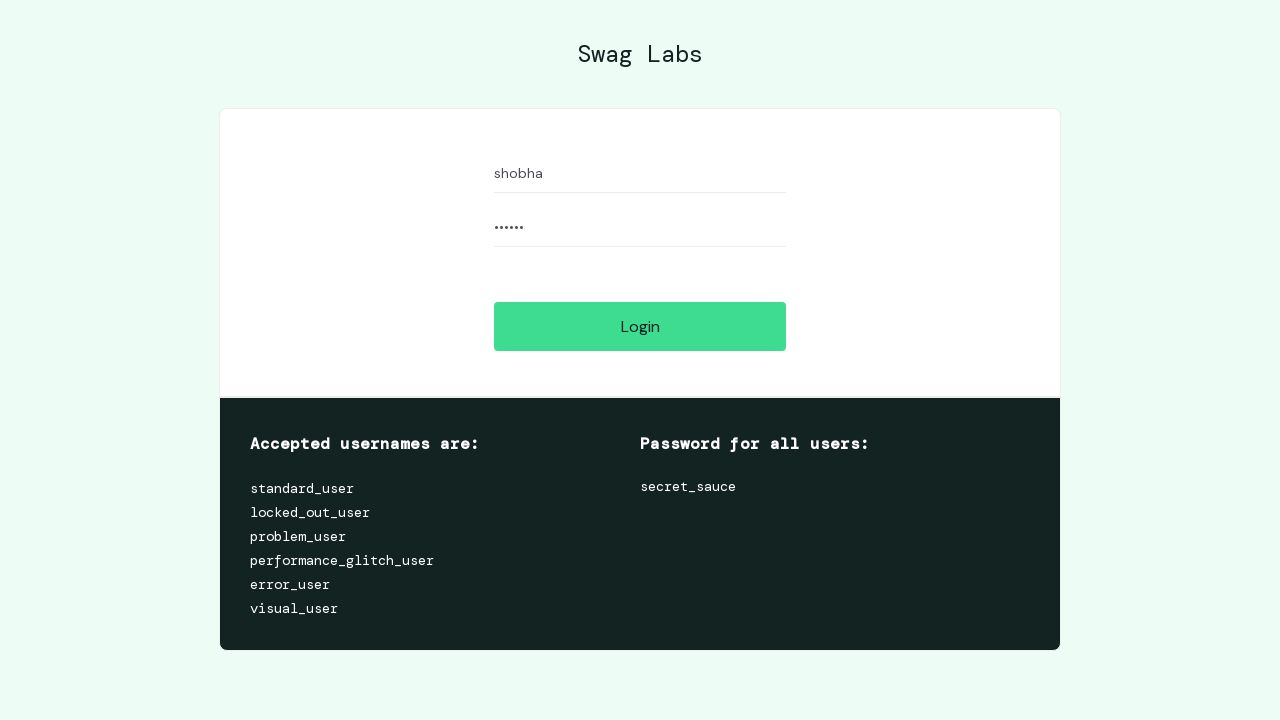